Tests JavaScript prompt alert handling by clicking a button to trigger a prompt, entering text into the prompt, and accepting it

Starting URL: https://training-support.net/webelements/alerts

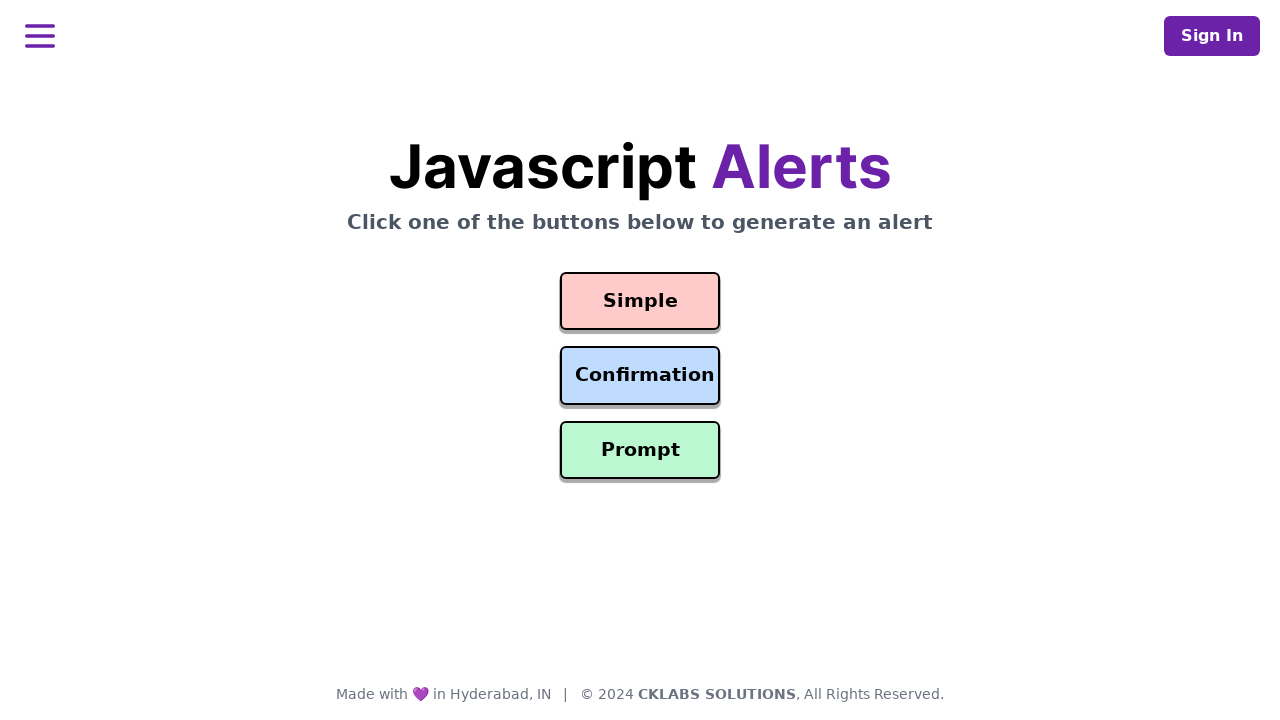

Set up dialog event handler for prompt alerts
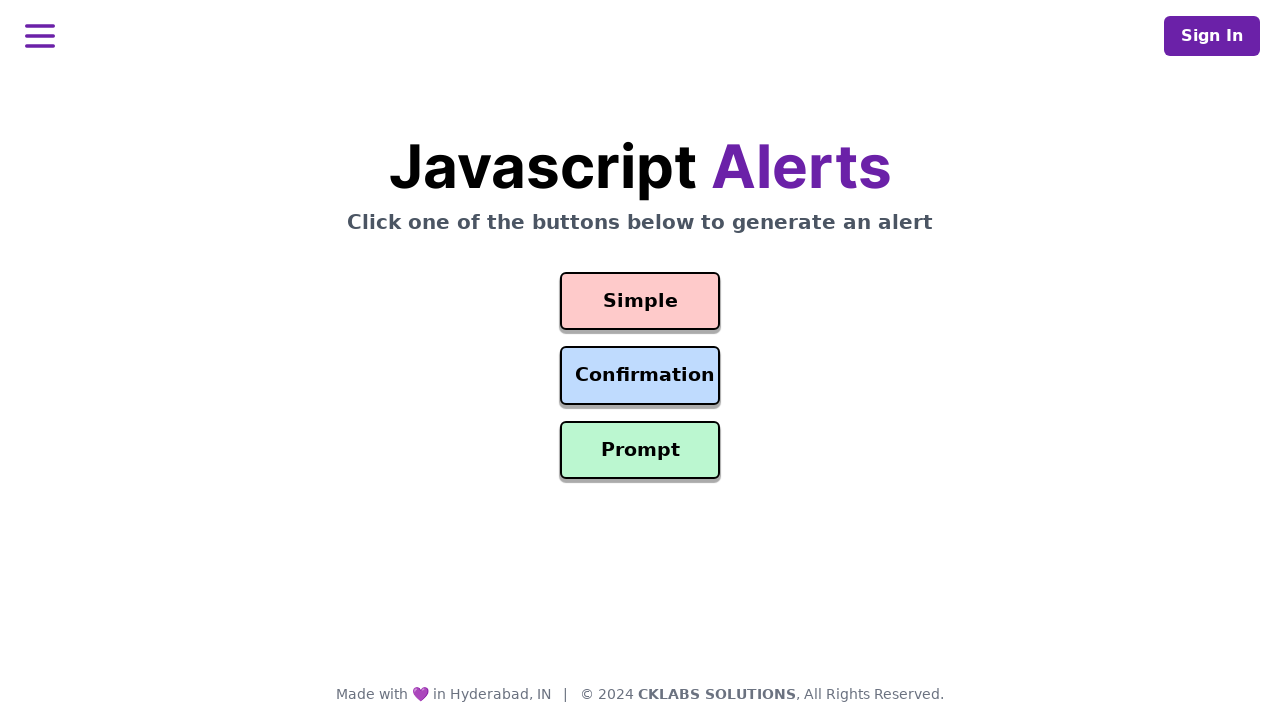

Clicked prompt button to trigger the alert at (640, 450) on #prompt
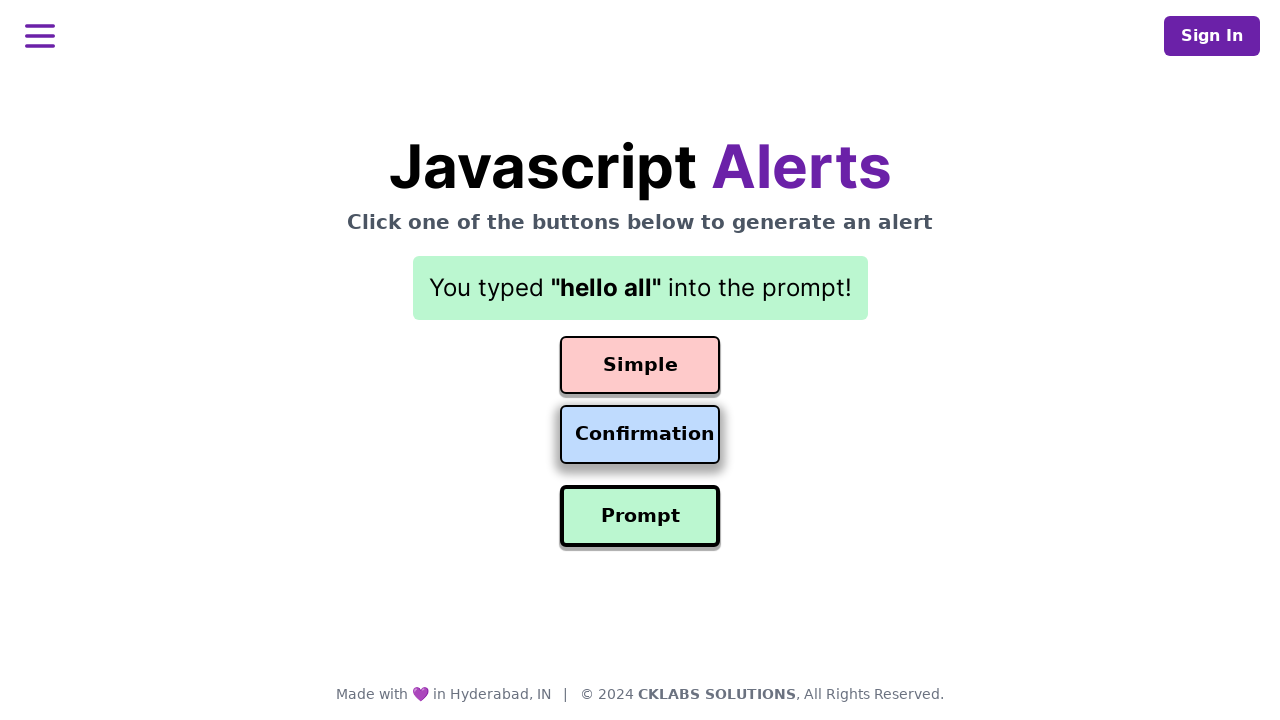

Waited for dialog handling to complete
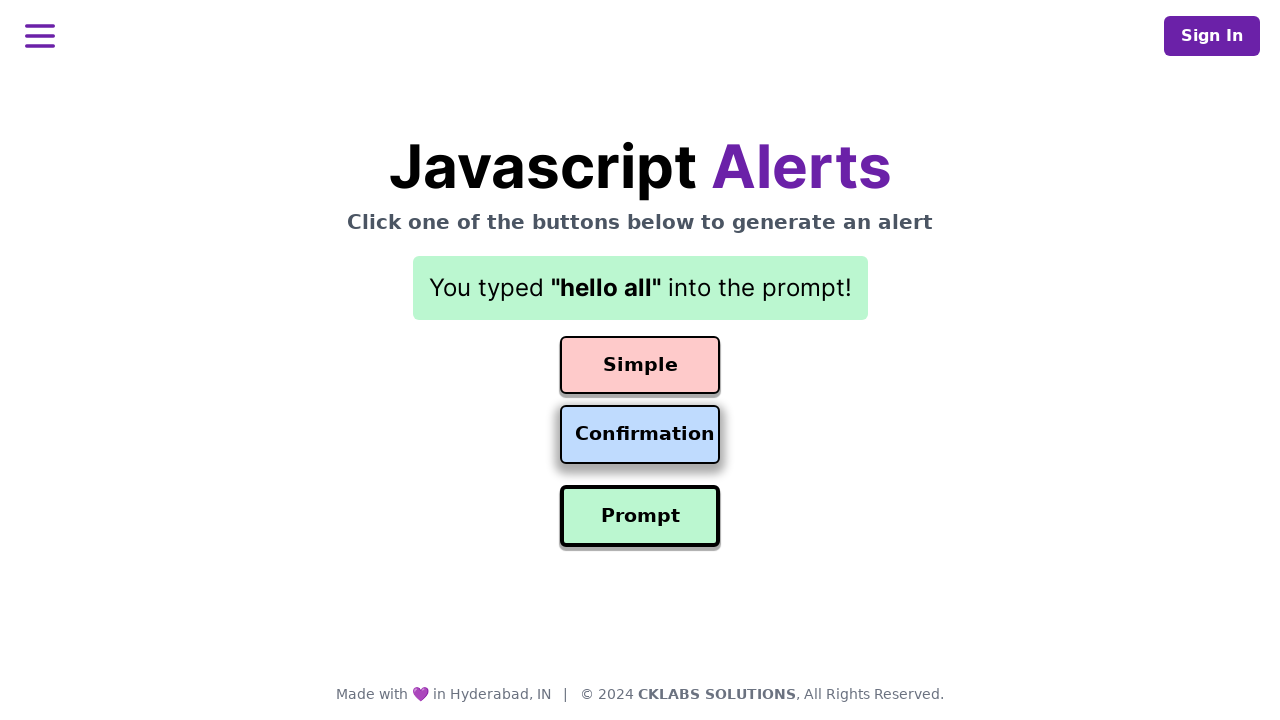

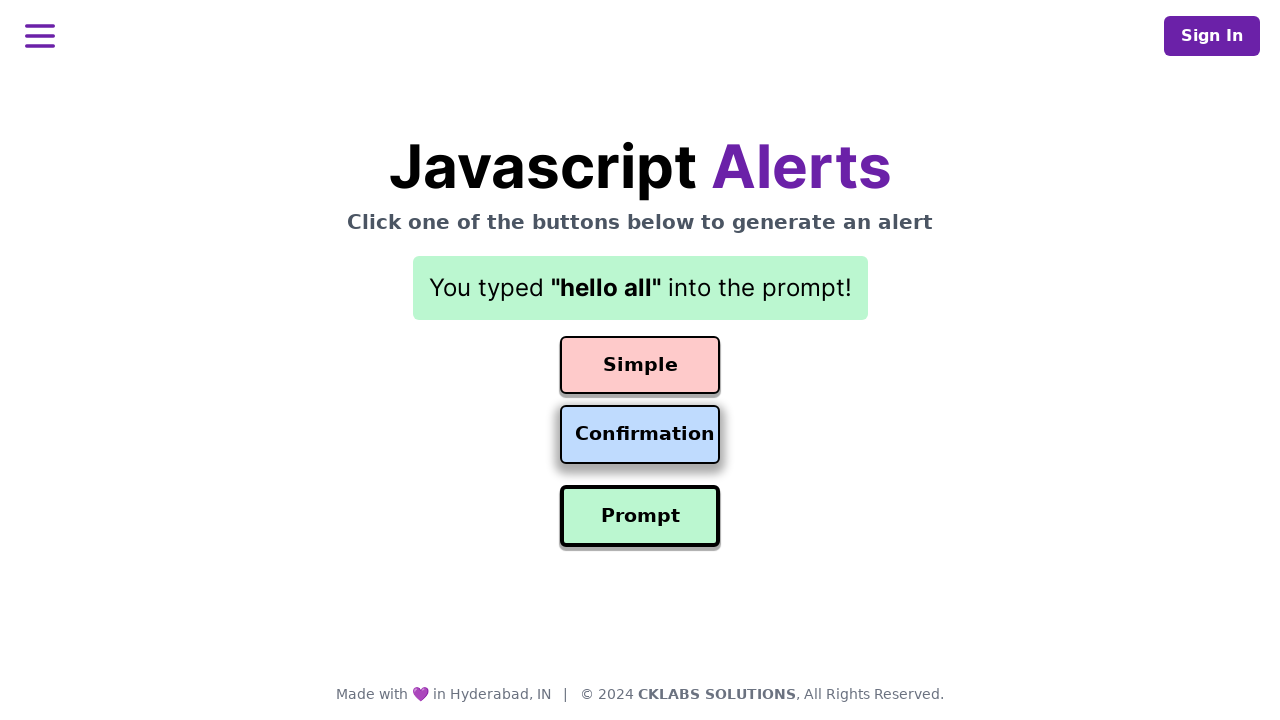